Tests selecting the second option from the dropdown and verifies it is selected

Starting URL: http://the-internet.herokuapp.com/dropdown

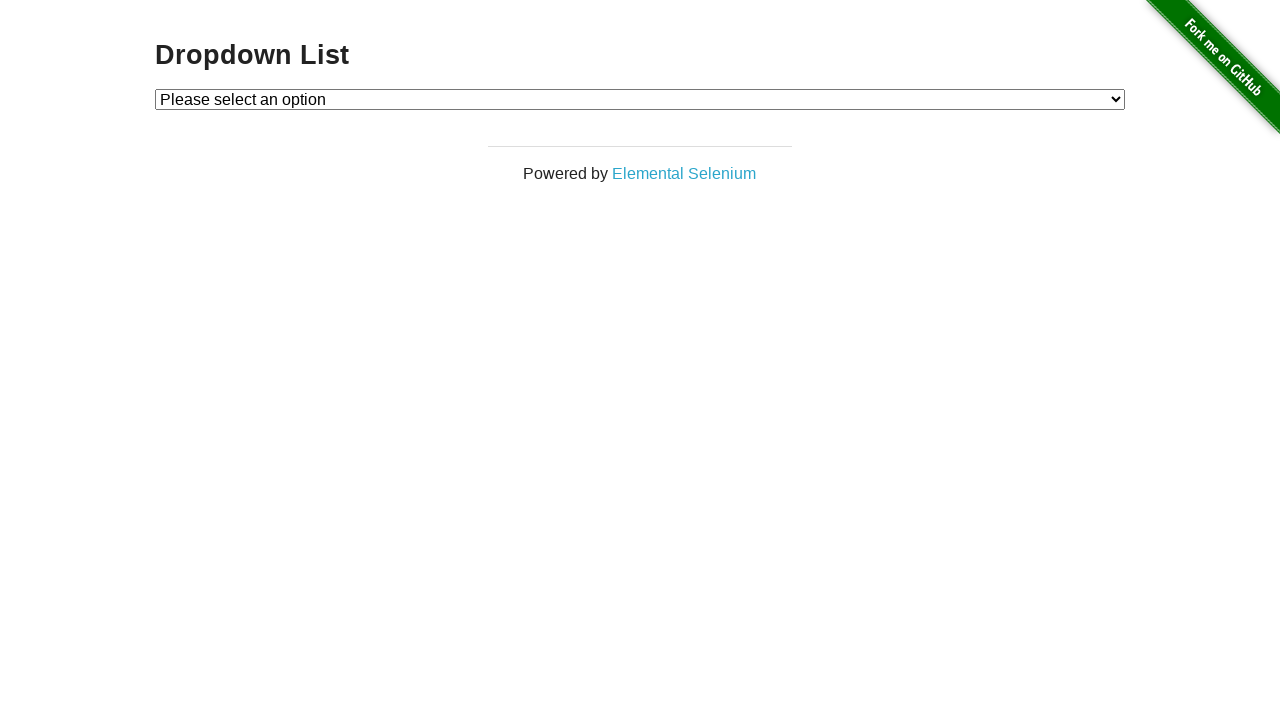

Selected the second option (index 2) from the dropdown on select#dropdown
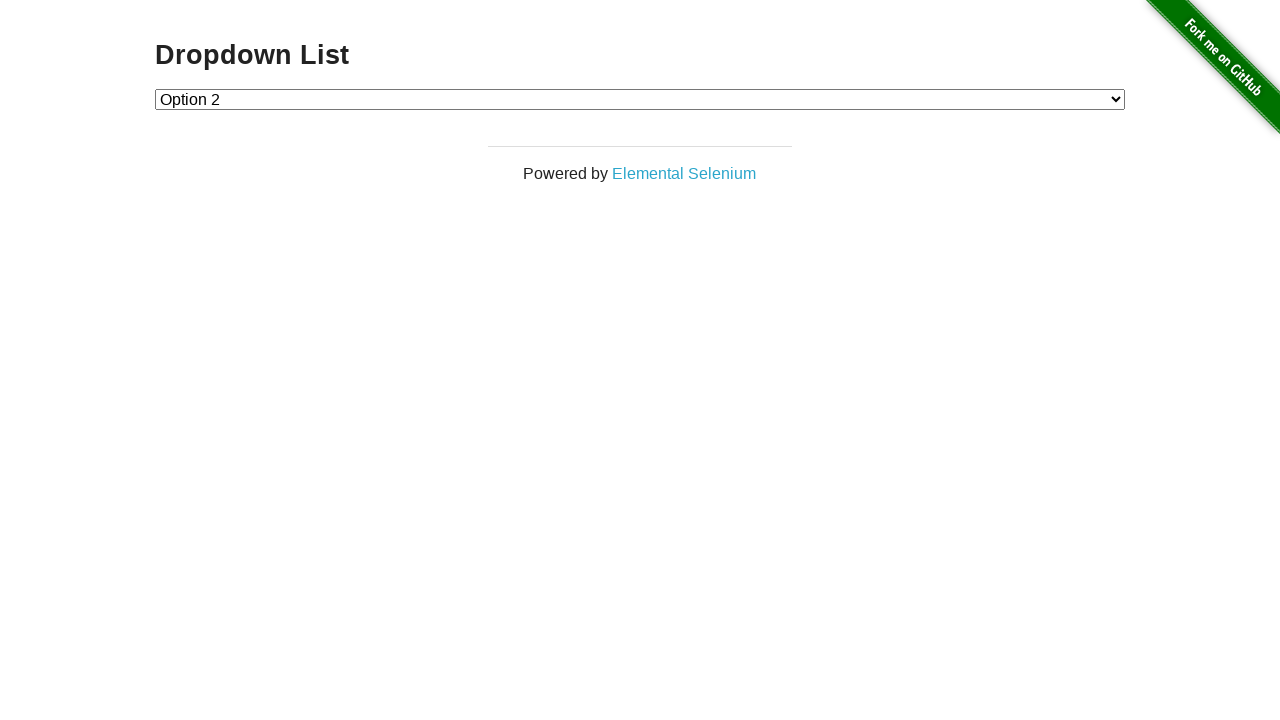

Retrieved the selected dropdown value
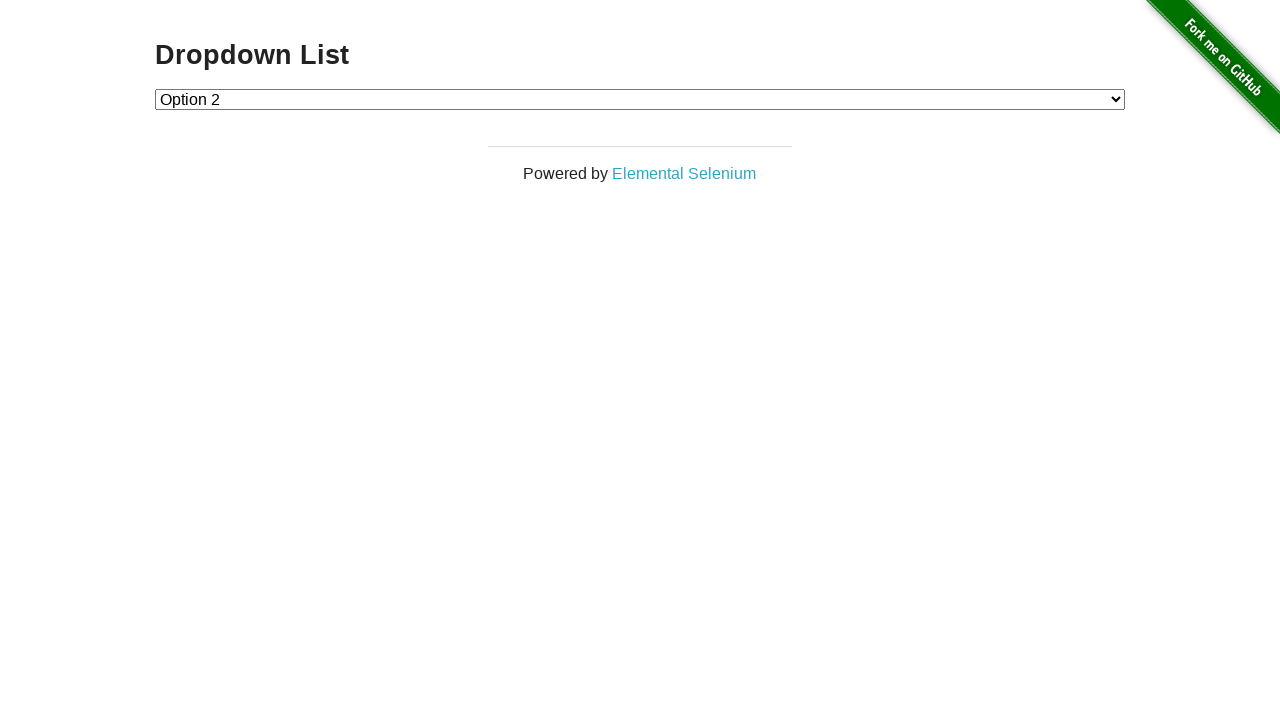

Verified that the selected option value is '2'
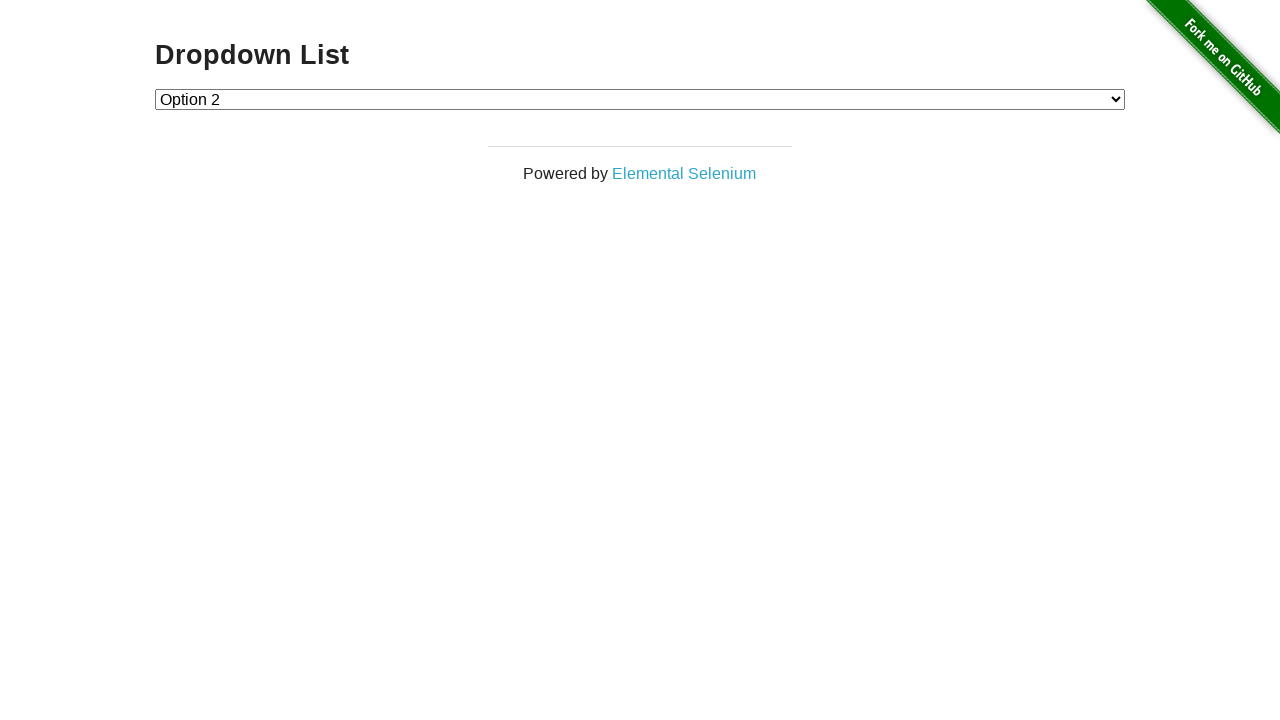

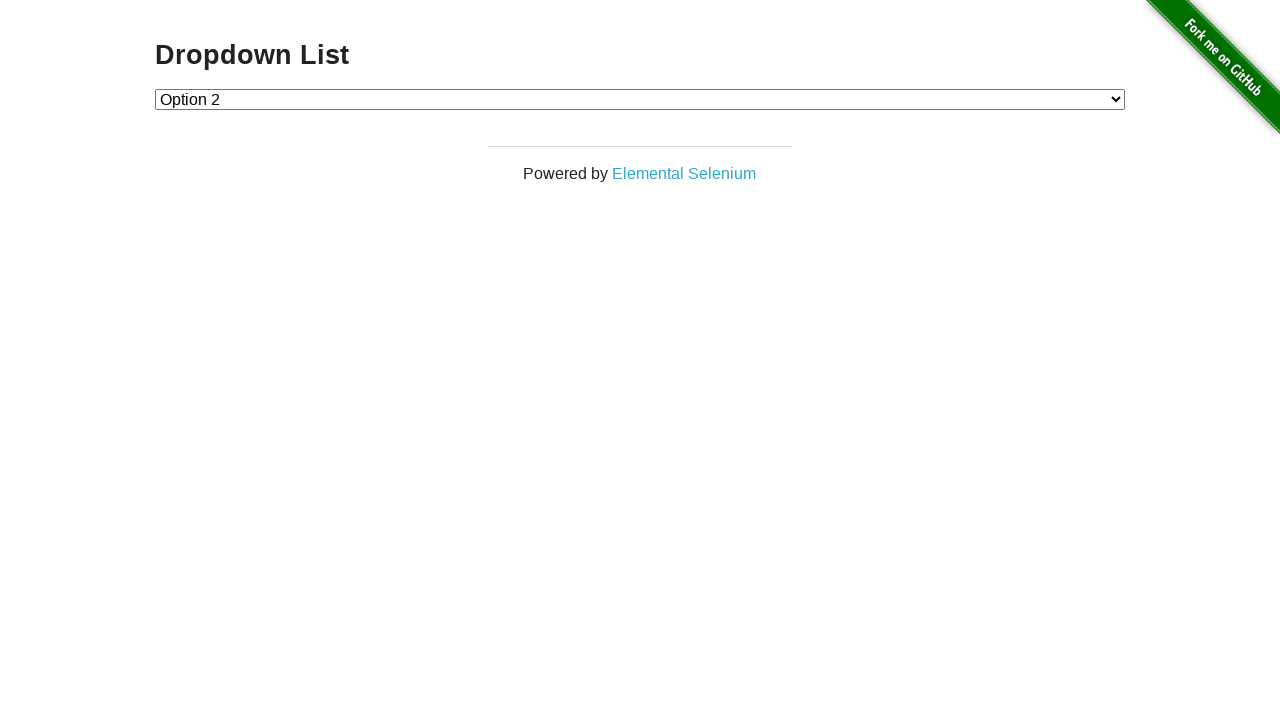